Tests train search functionality on erail.in by unchecking the date filter, entering source station (Chennai - MS) and destination station (Tiruchirappalli - TPJ), and verifying that train results are displayed.

Starting URL: https://erail.in/

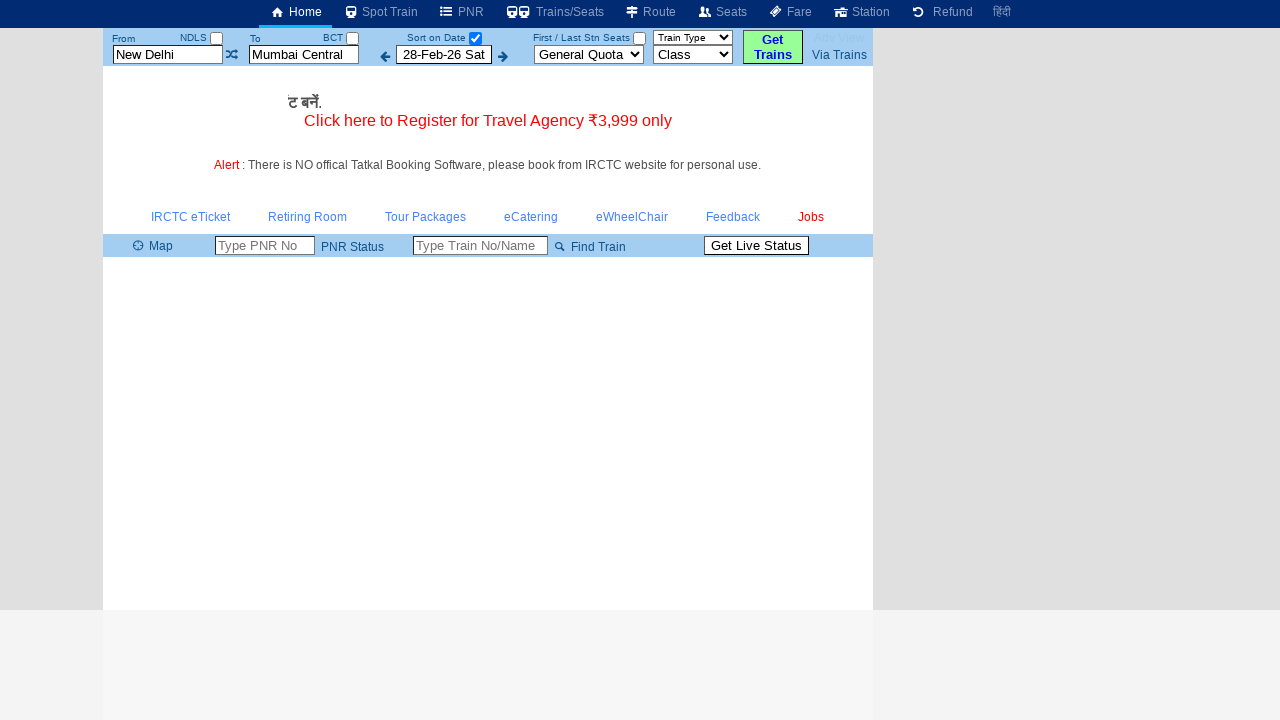

Unchecked the 'sort on date' checkbox at (475, 38) on #chkSelectDateOnly
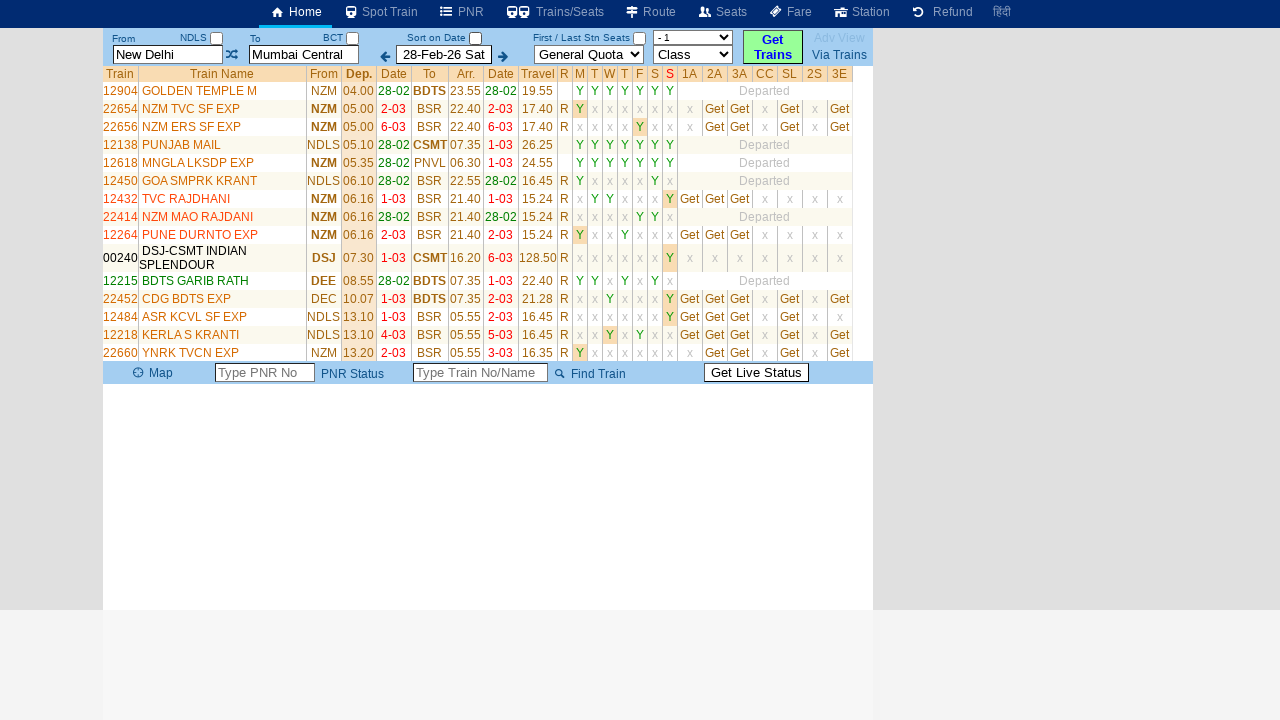

Cleared source station field on #txtStationFrom
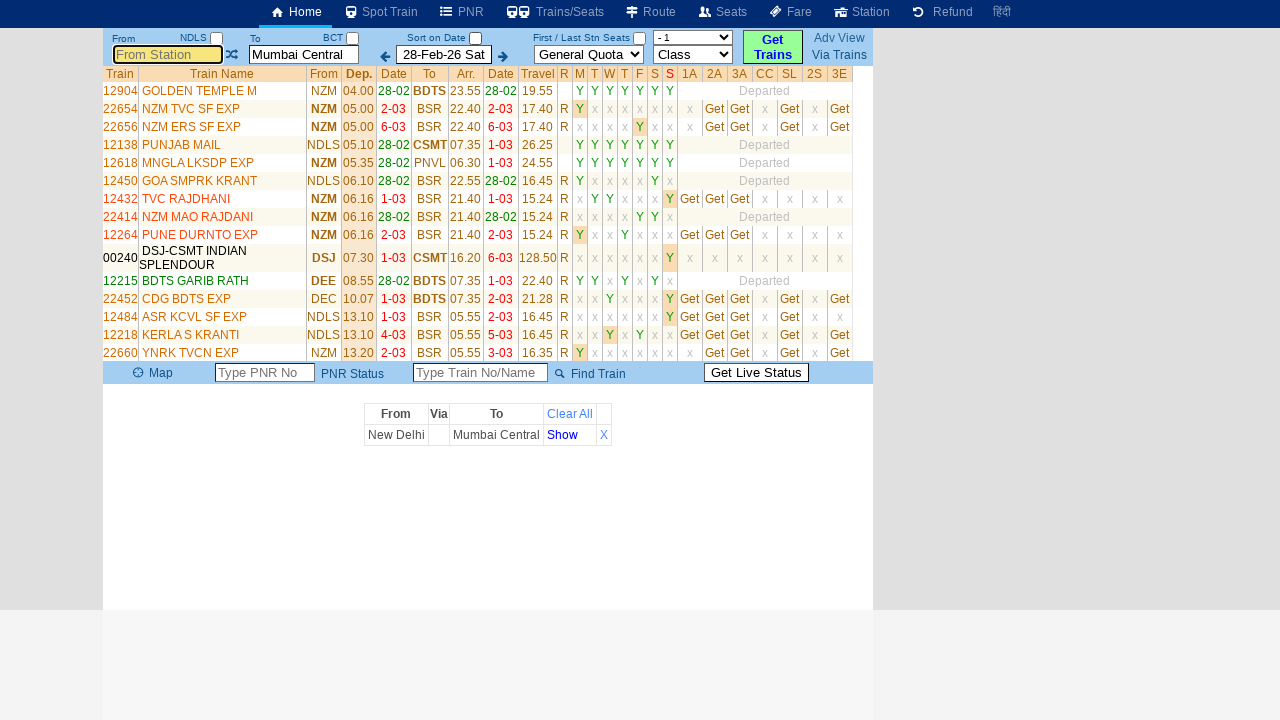

Entered source station code 'MS' (Chennai Central) on #txtStationFrom
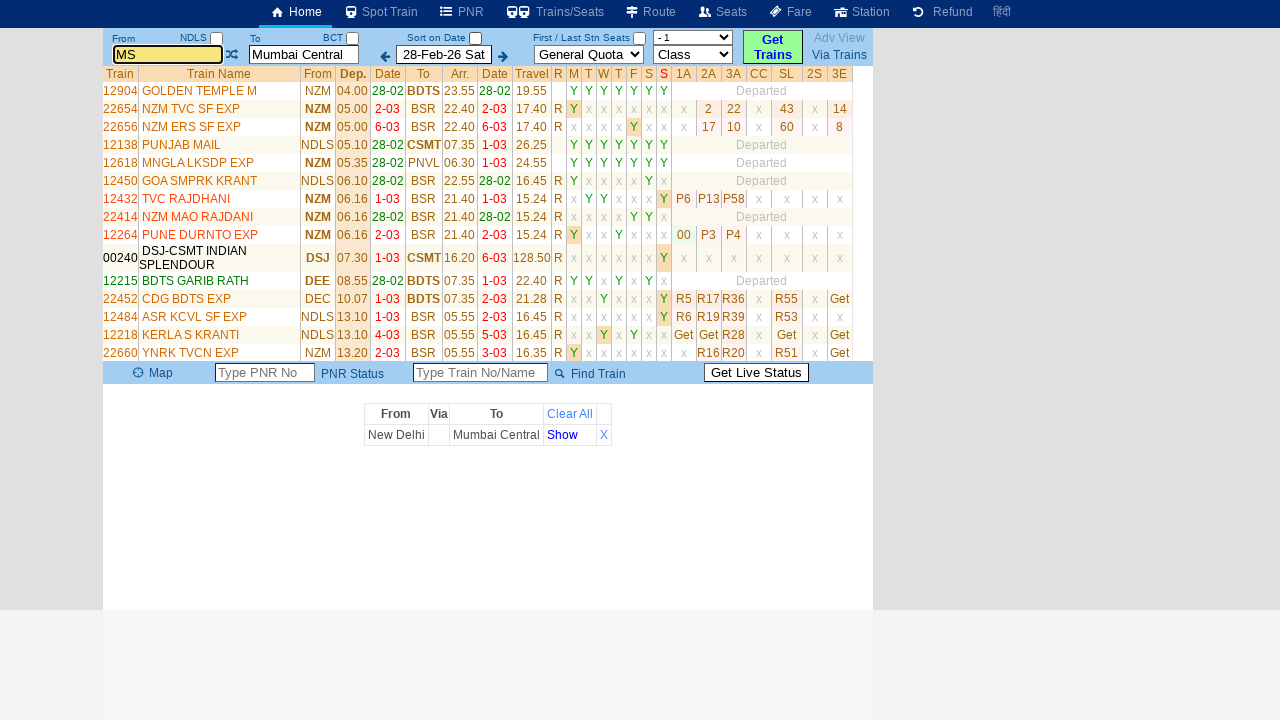

Pressed Enter to confirm source station on #txtStationFrom
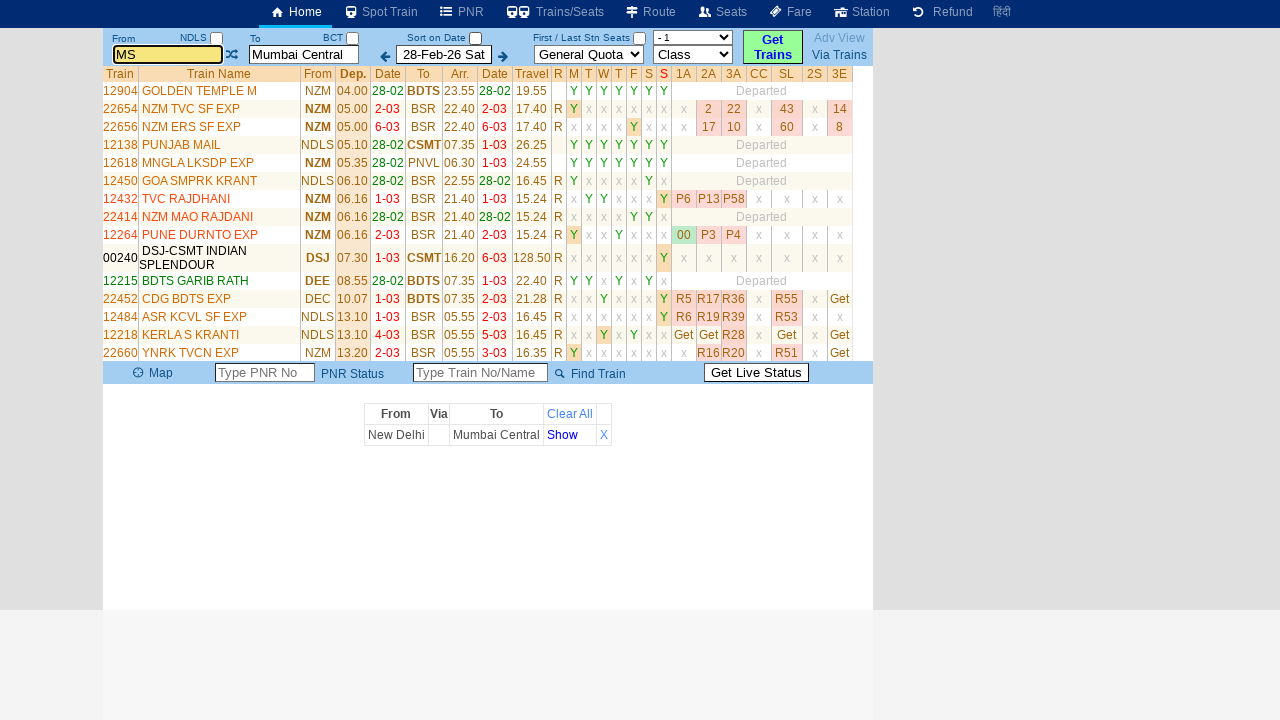

Cleared destination station field on #txtStationTo
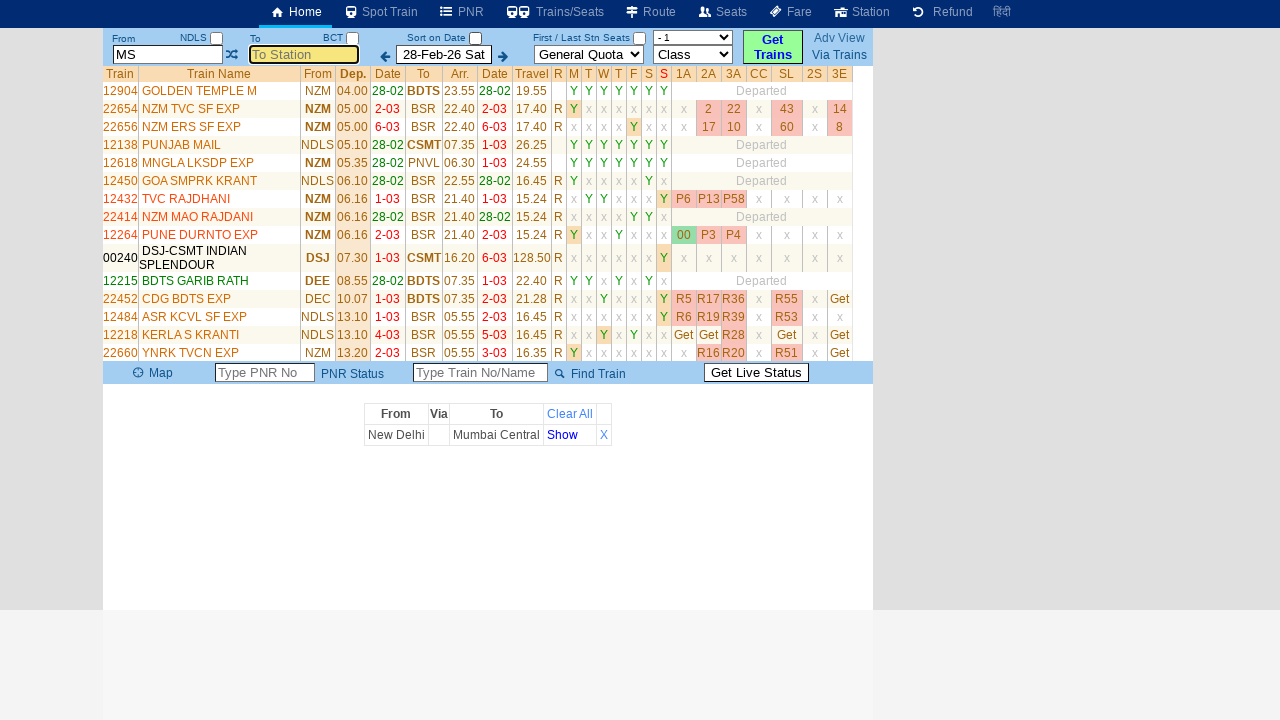

Entered destination station code 'TPJ' (Tiruchirappalli) on #txtStationTo
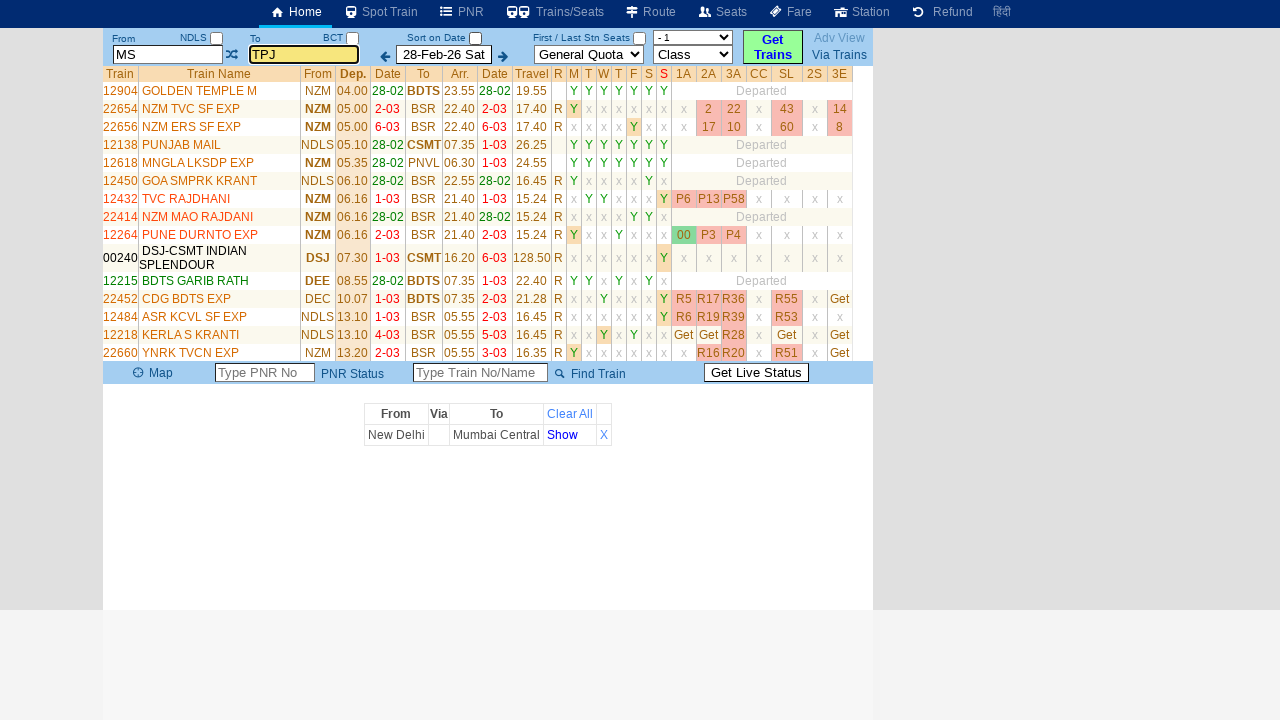

Pressed Enter to confirm destination station on #txtStationTo
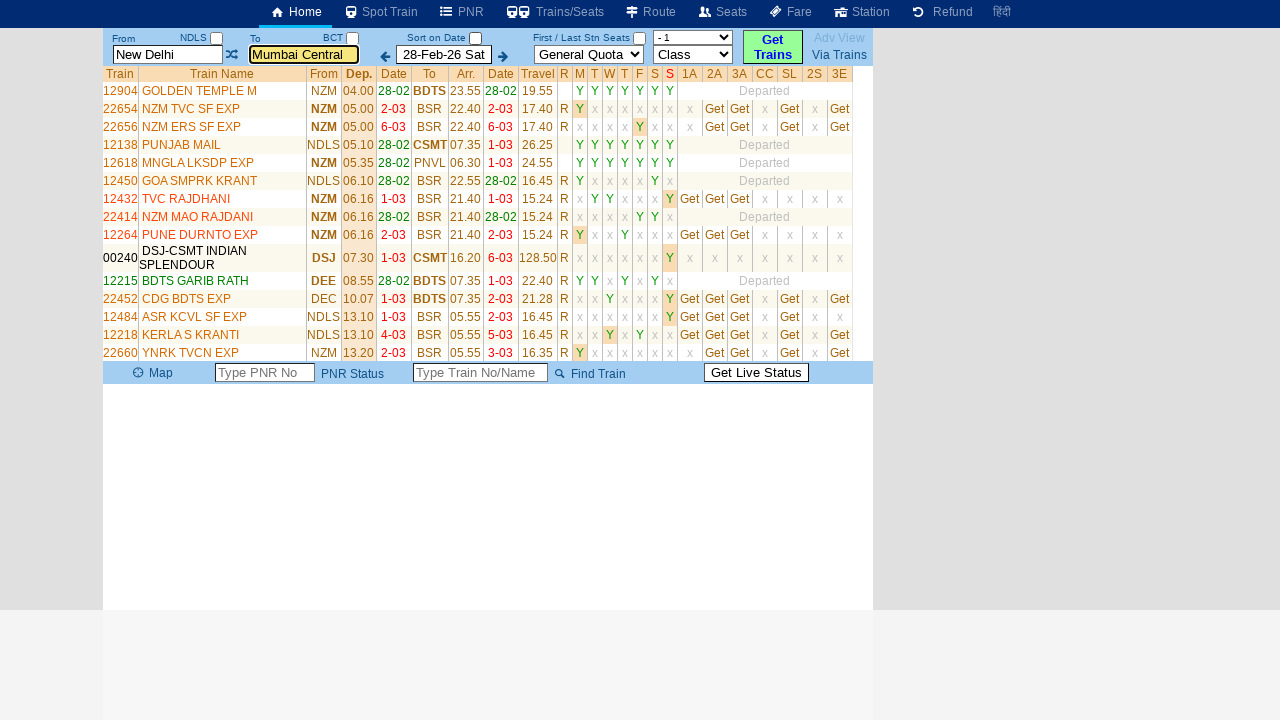

Train results loaded and displayed
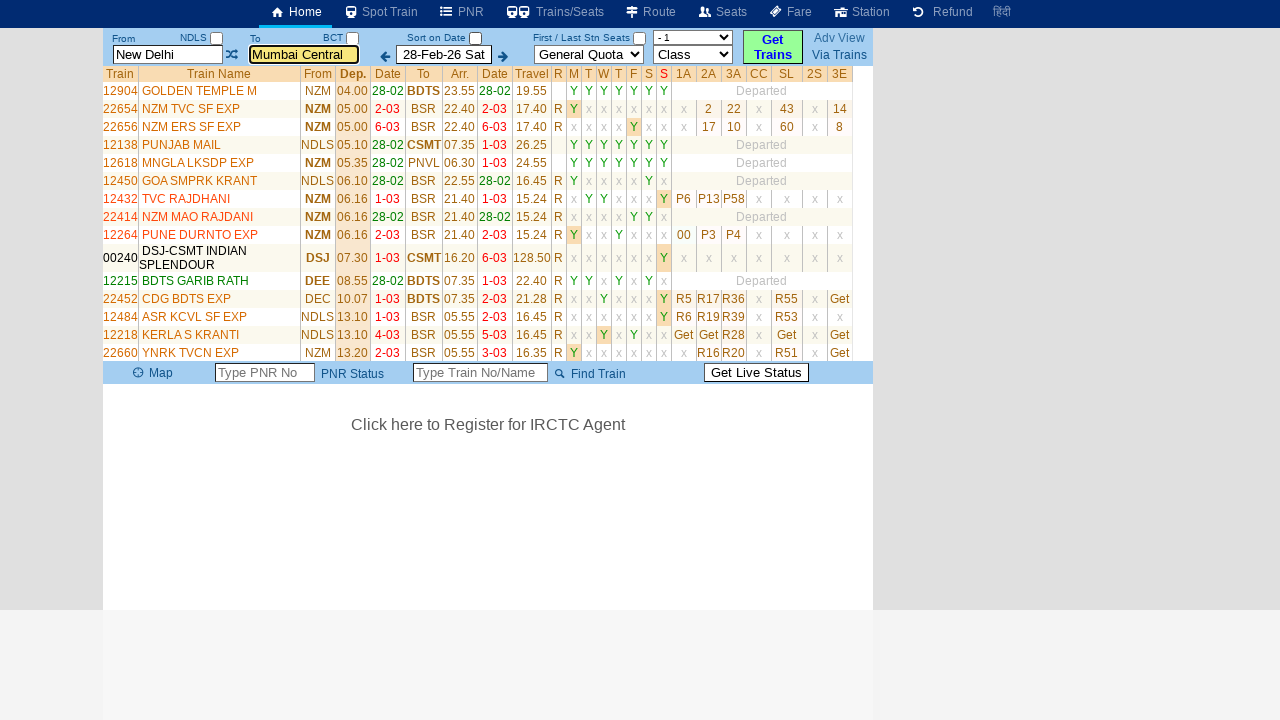

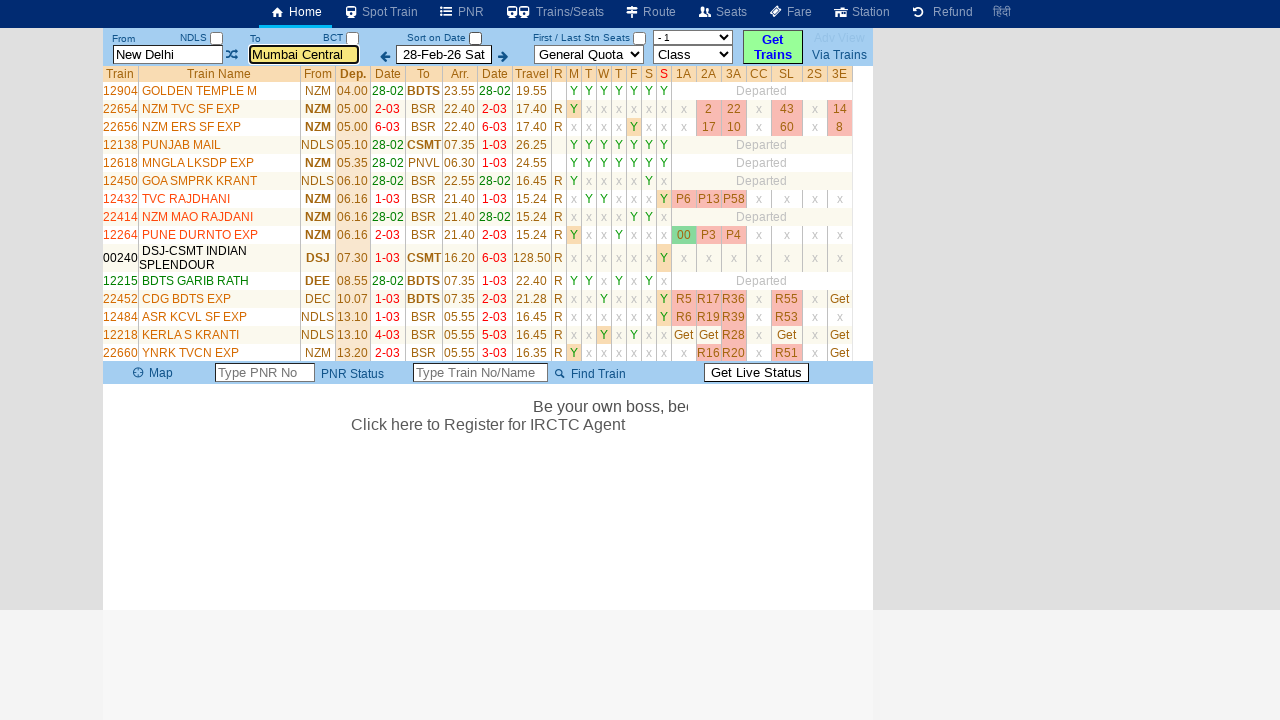